Navigates to the-internet.herokuapp.com, clicks on the first link in the content list (A/B Testing), and verifies the page content loads

Starting URL: https://the-internet.herokuapp.com/

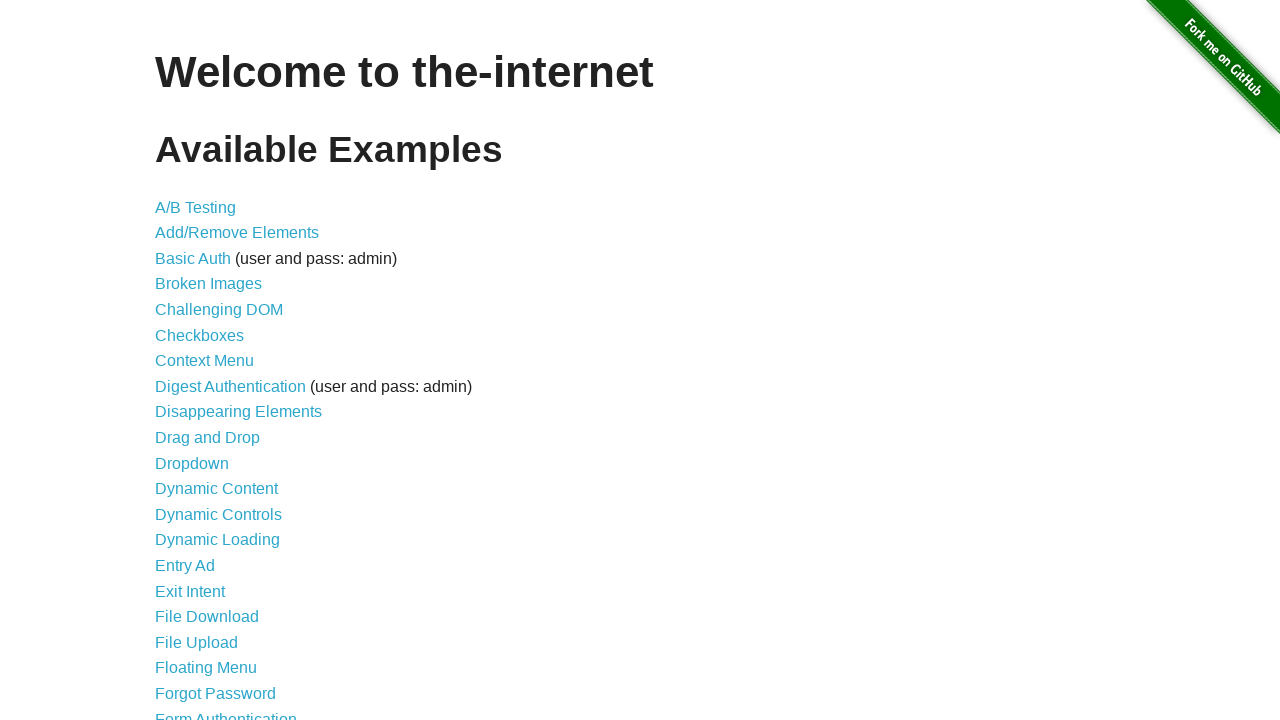

Navigated to the-internet.herokuapp.com
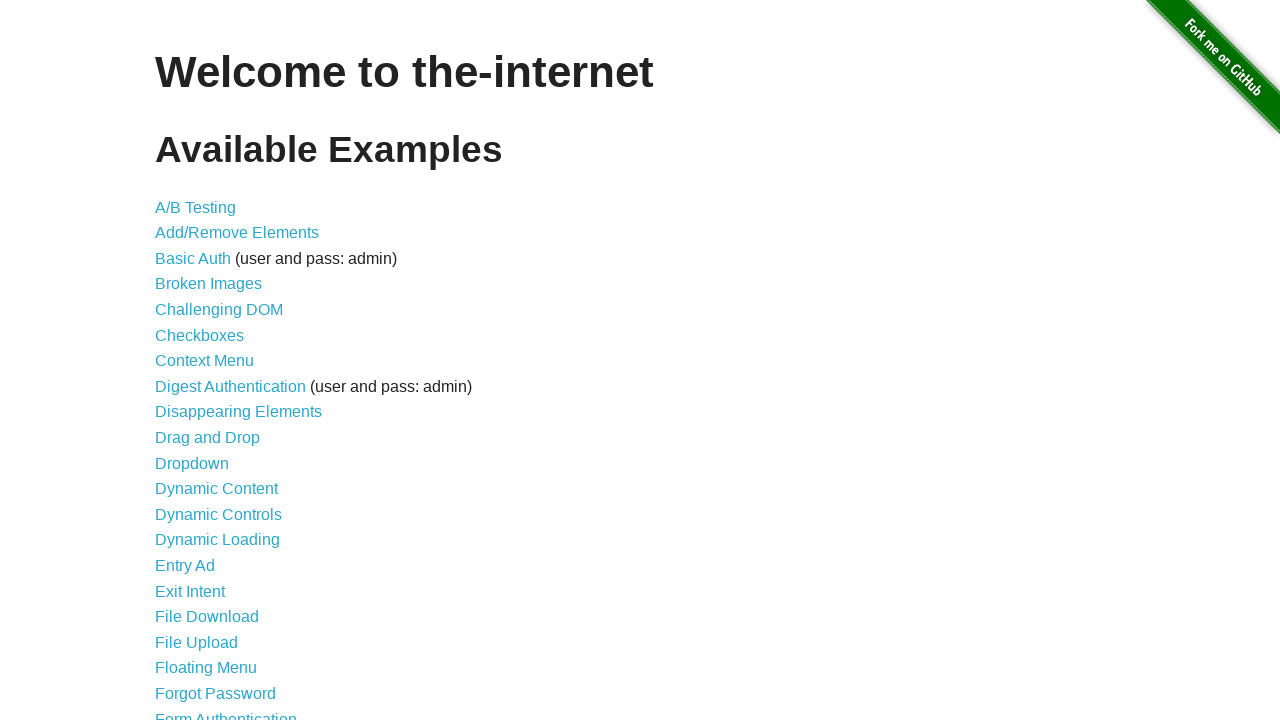

Clicked on the first link in the content list (A/B Testing) at (196, 207) on xpath=//*[@id="content"]/ul/li[1]/a
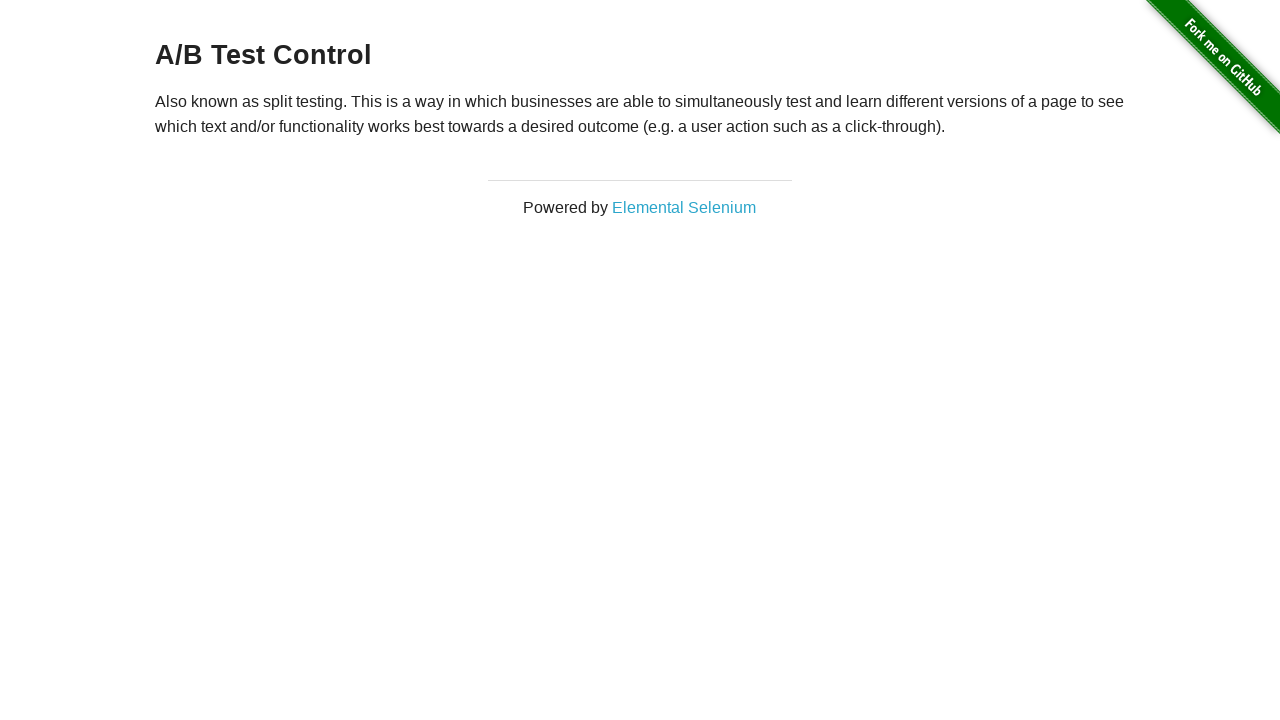

Verified that content paragraph is present on the A/B Testing page
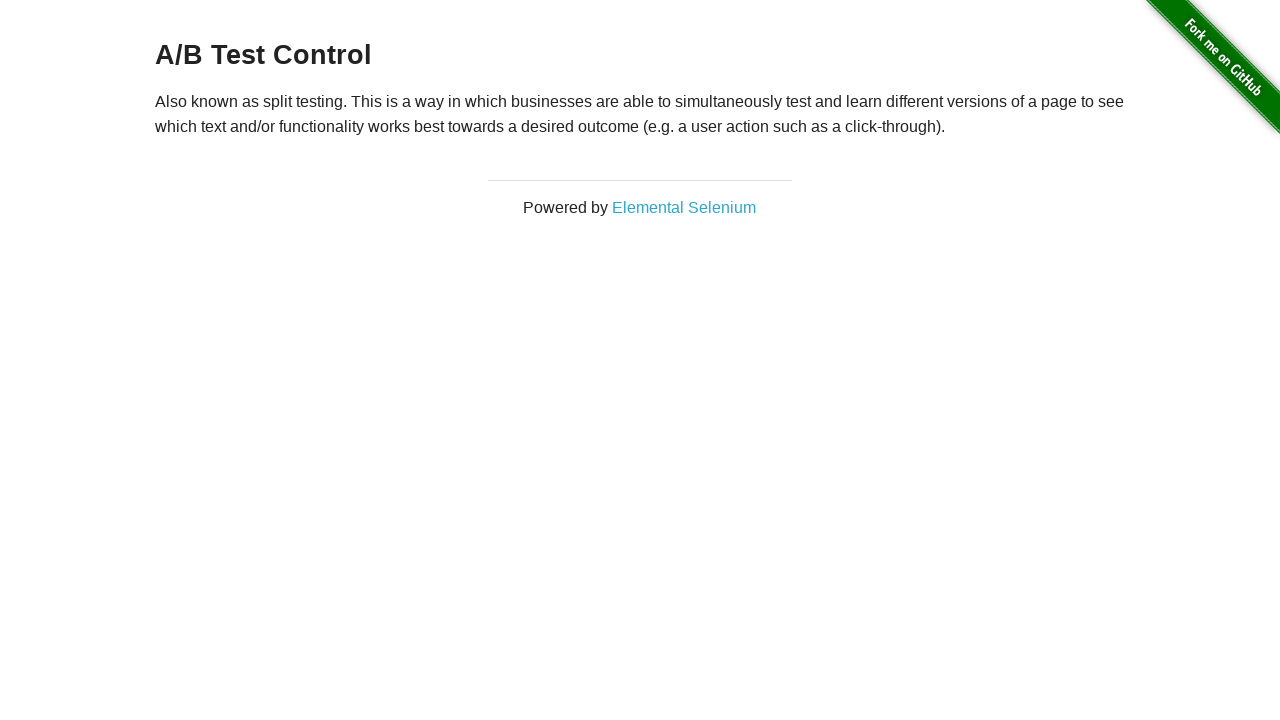

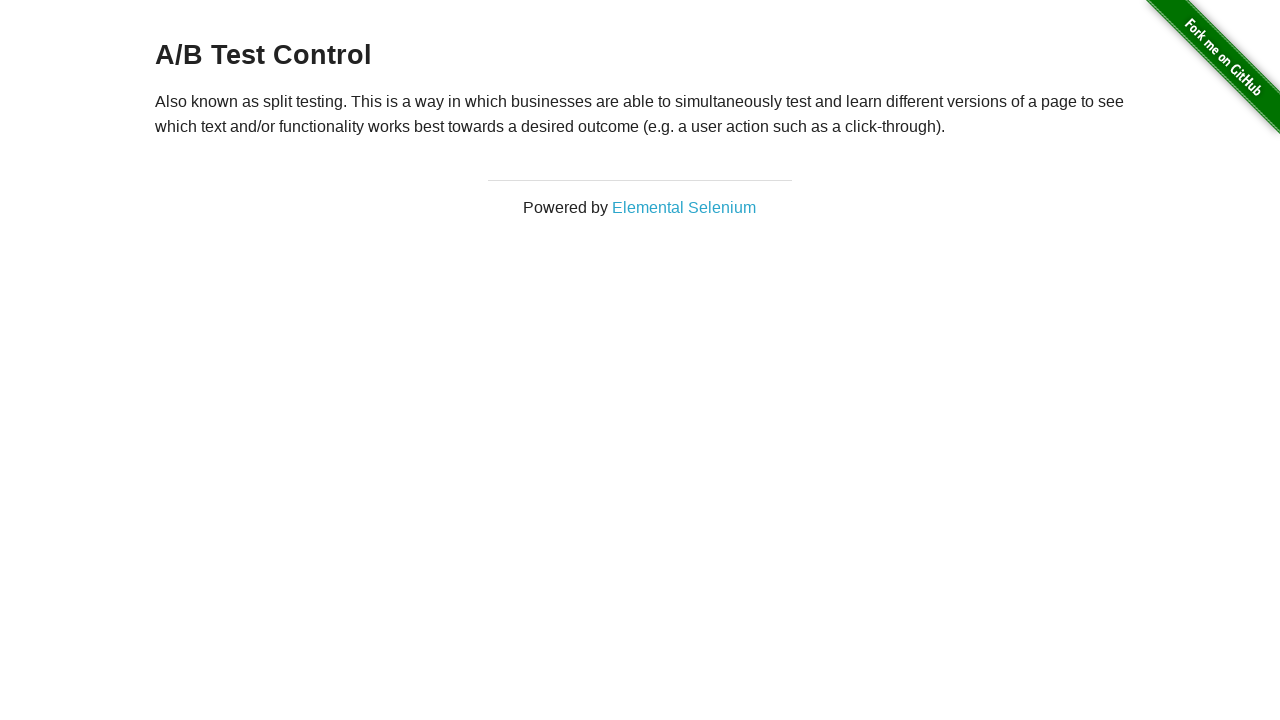